Tests the disappearing elements page by repeatedly refreshing until both states are observed - one with 5 list items and one with 4 list items - verifying the dynamic element behavior.

Starting URL: https://the-internet.herokuapp.com/disappearing_elements

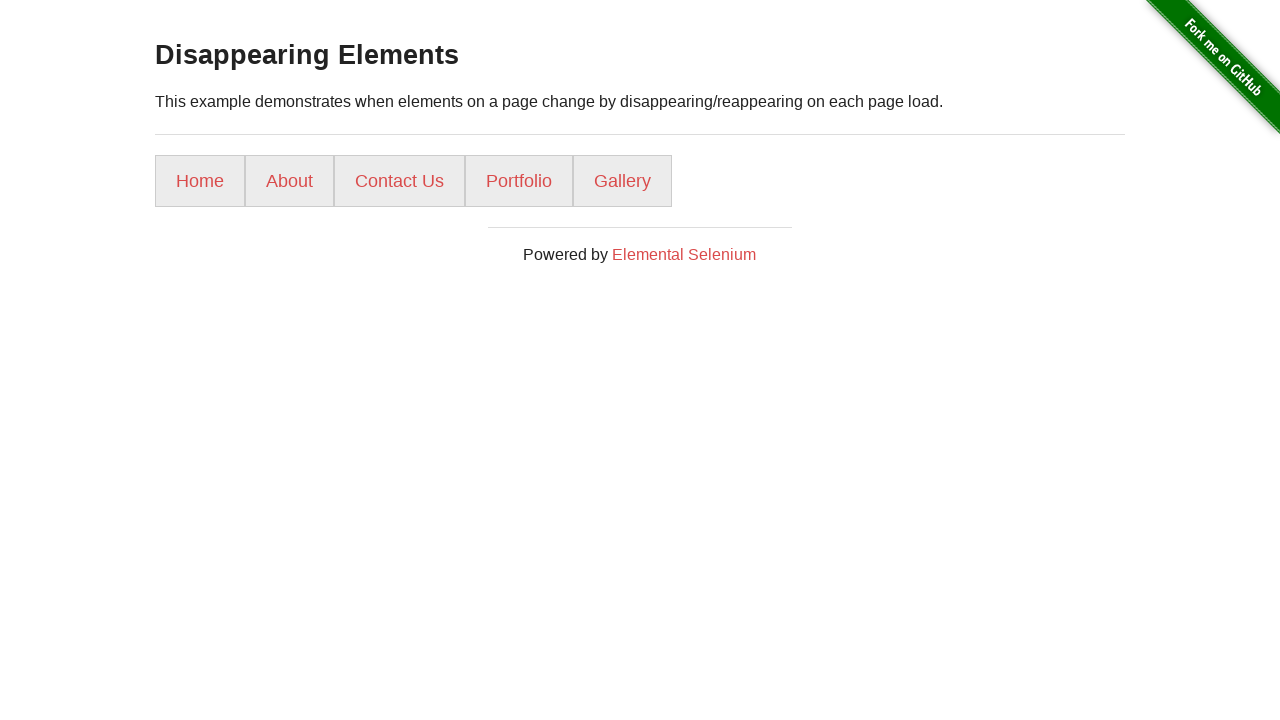

Verified URL is https://the-internet.herokuapp.com/disappearing_elements
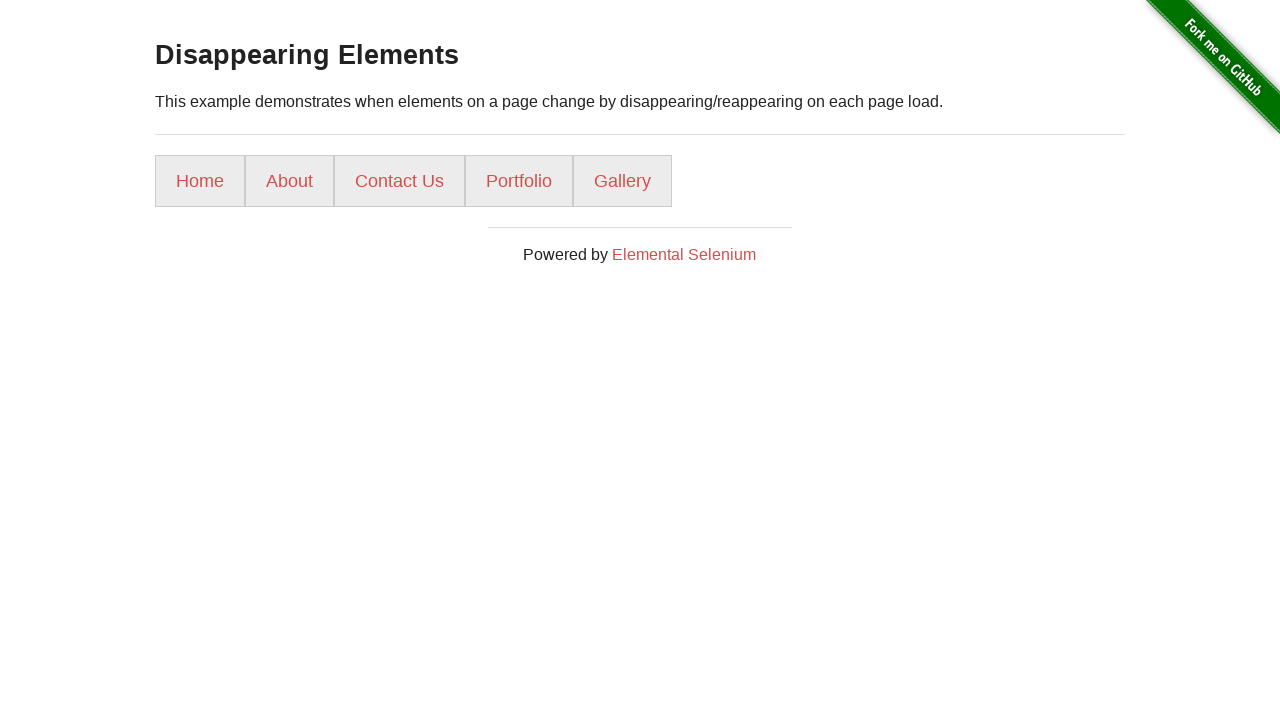

Located 5 list items on the page
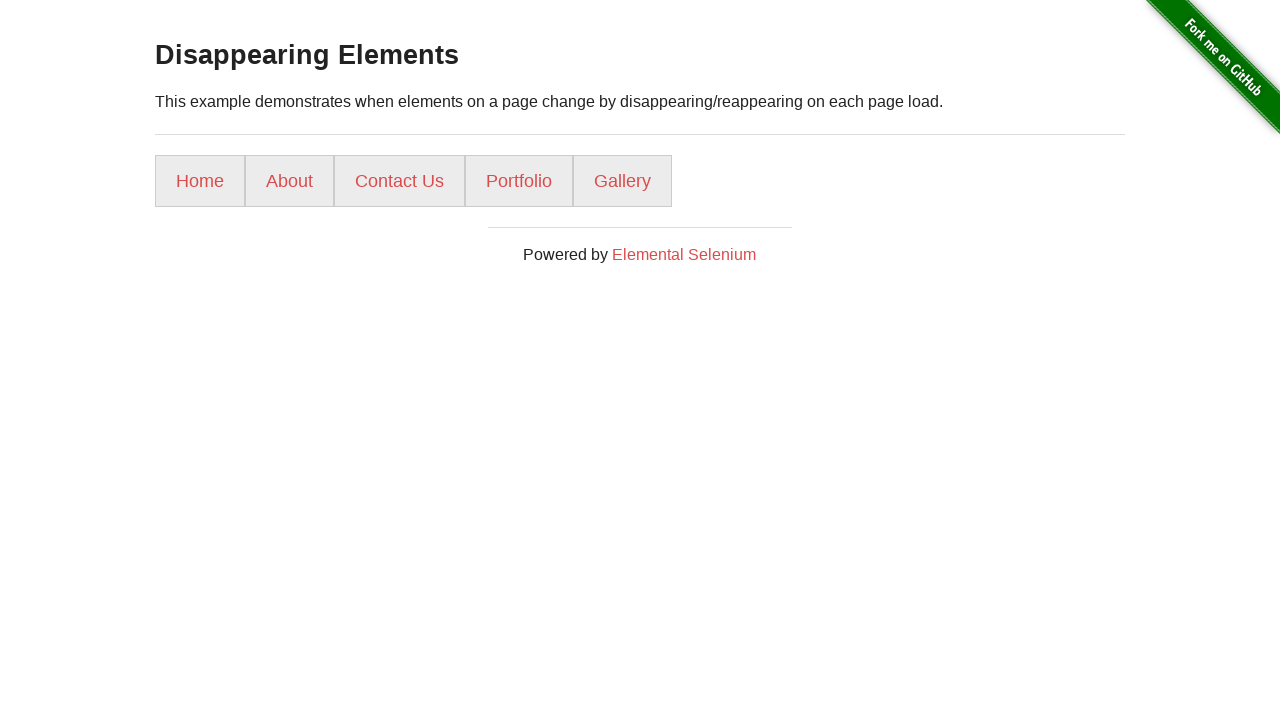

Verified 5 elements state observed
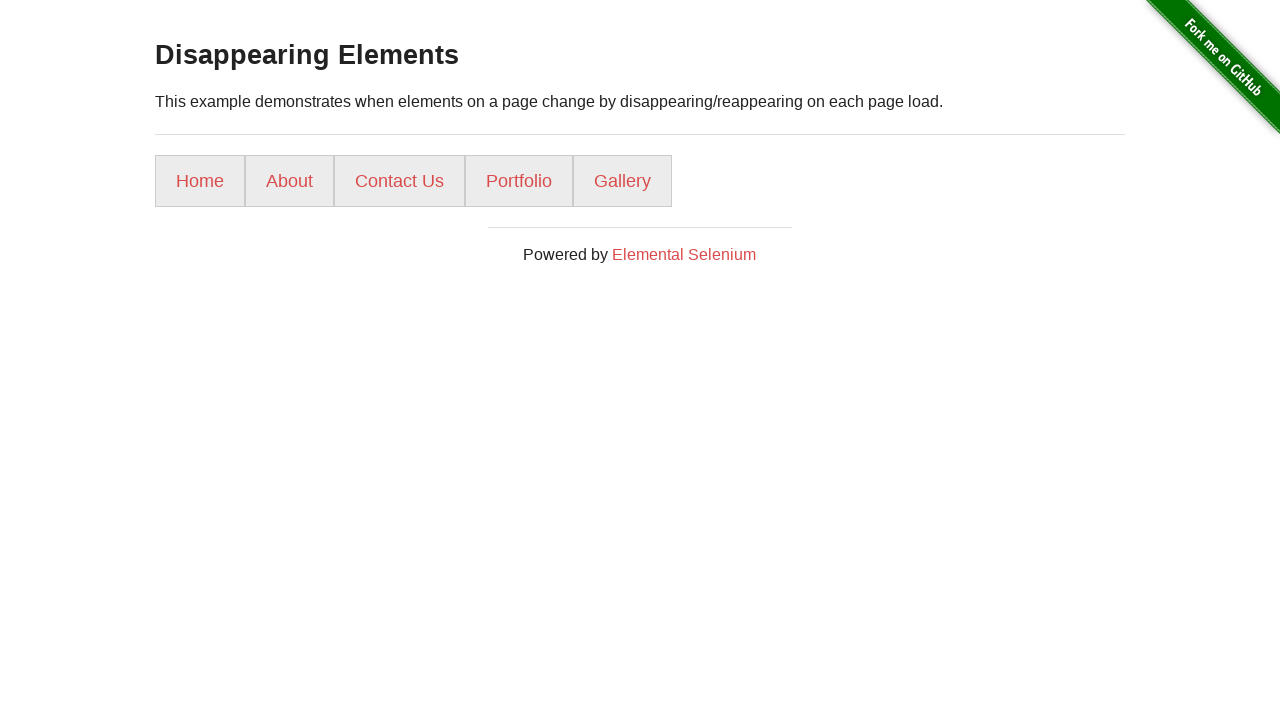

Refreshed page (attempt 1)
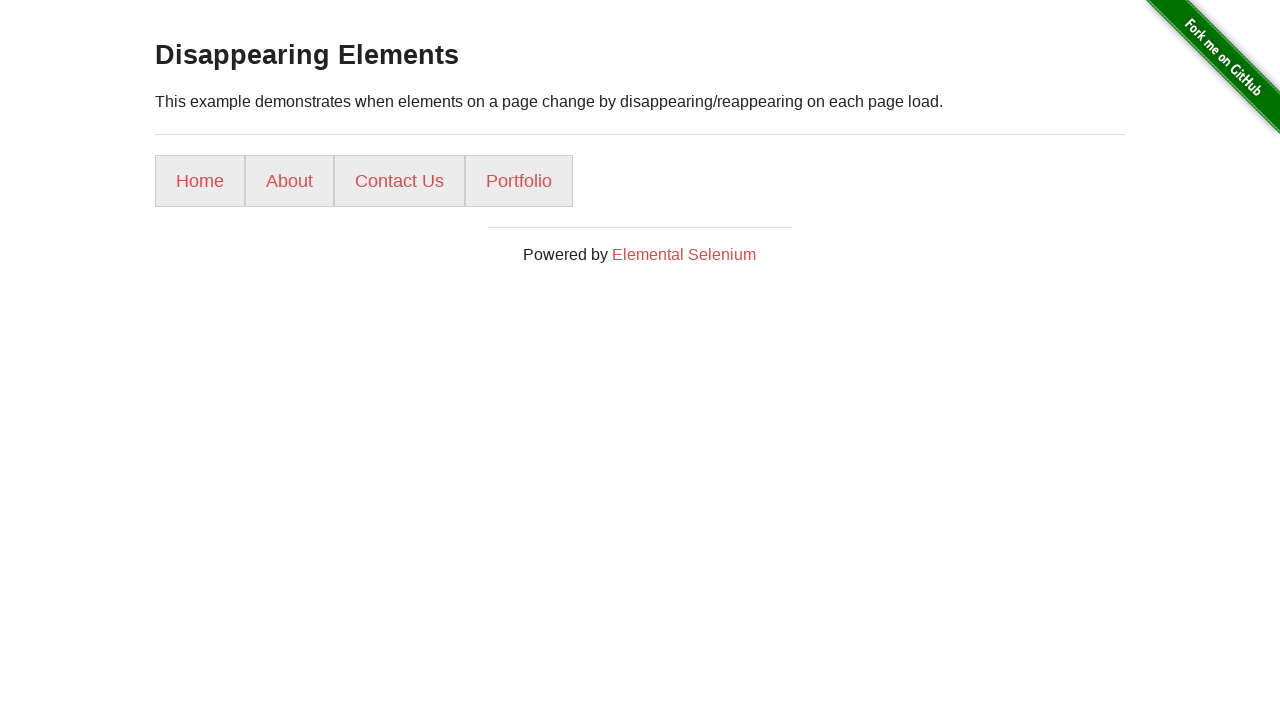

Located 4 list items on the page
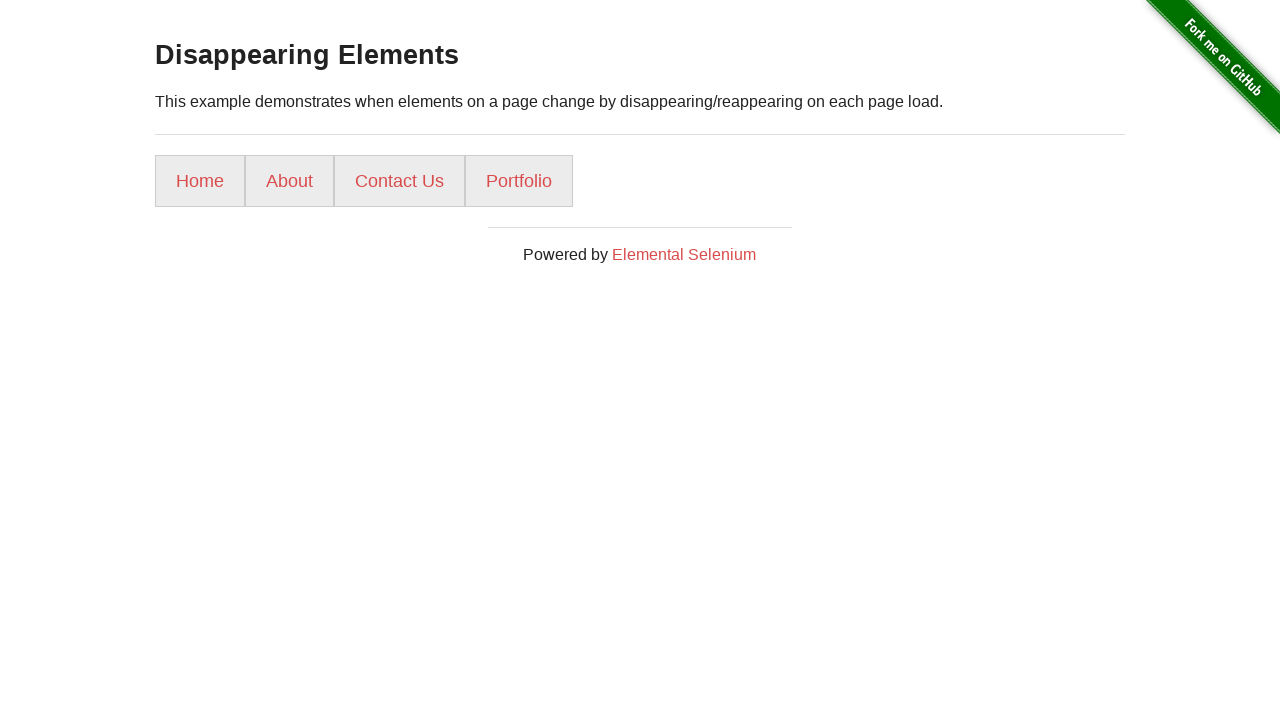

Verified 4 elements state observed
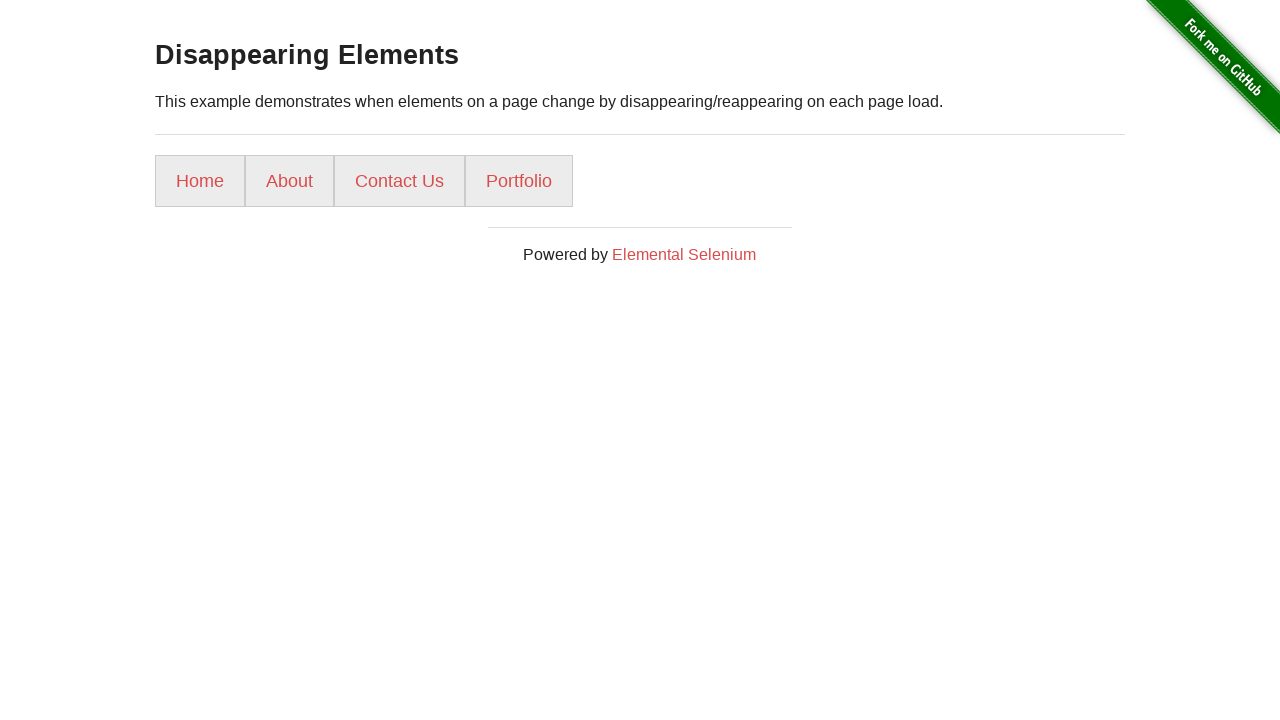

Refreshed page (attempt 2)
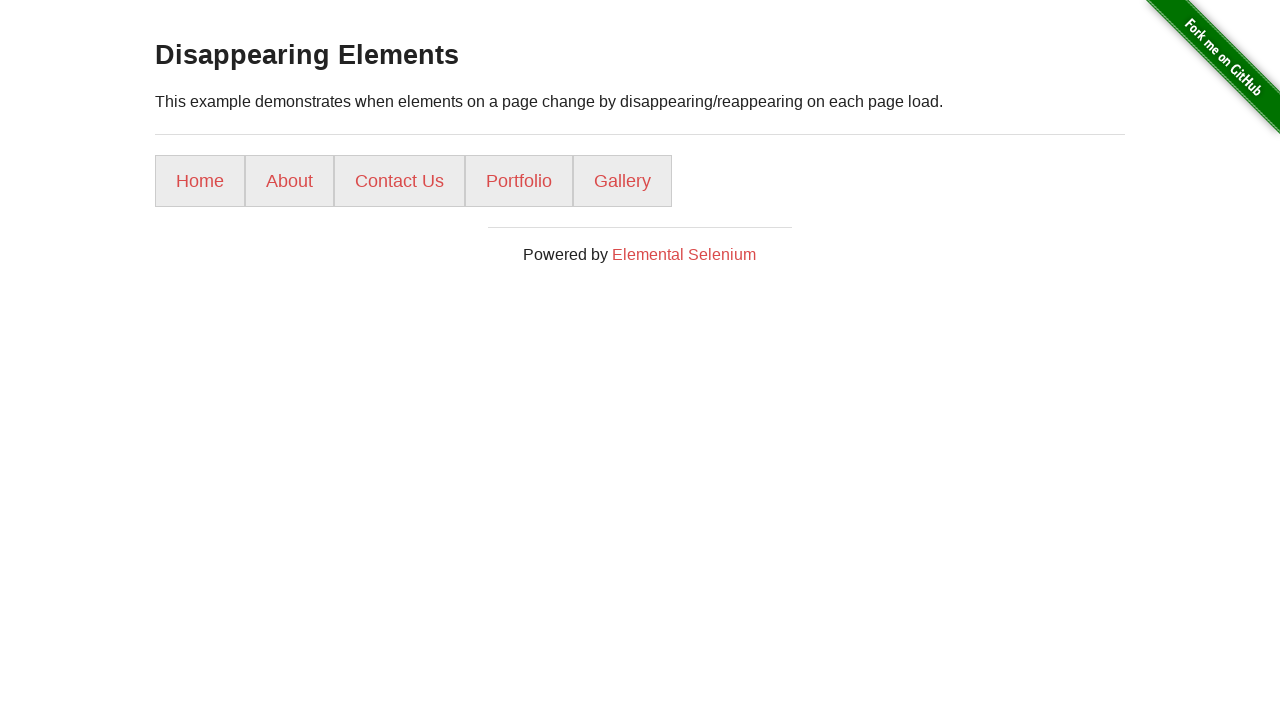

Confirmed 5-element state was observed during testing
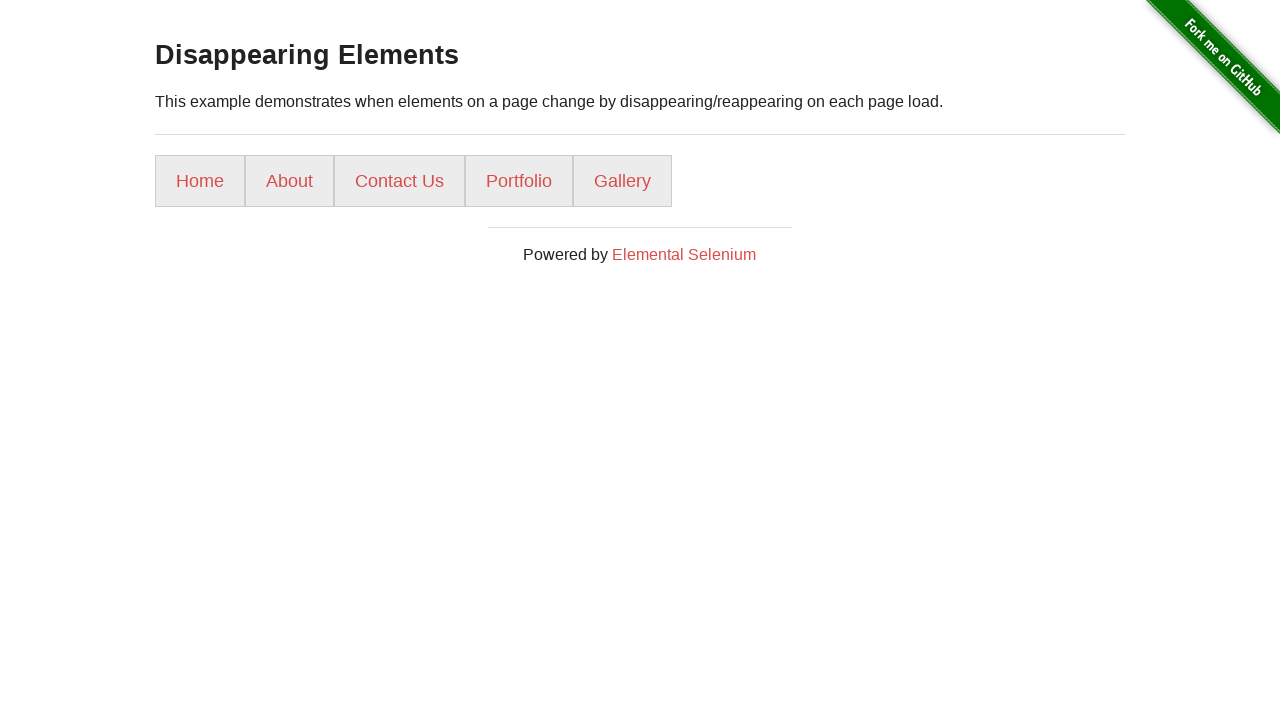

Confirmed 4-element state was observed during testing
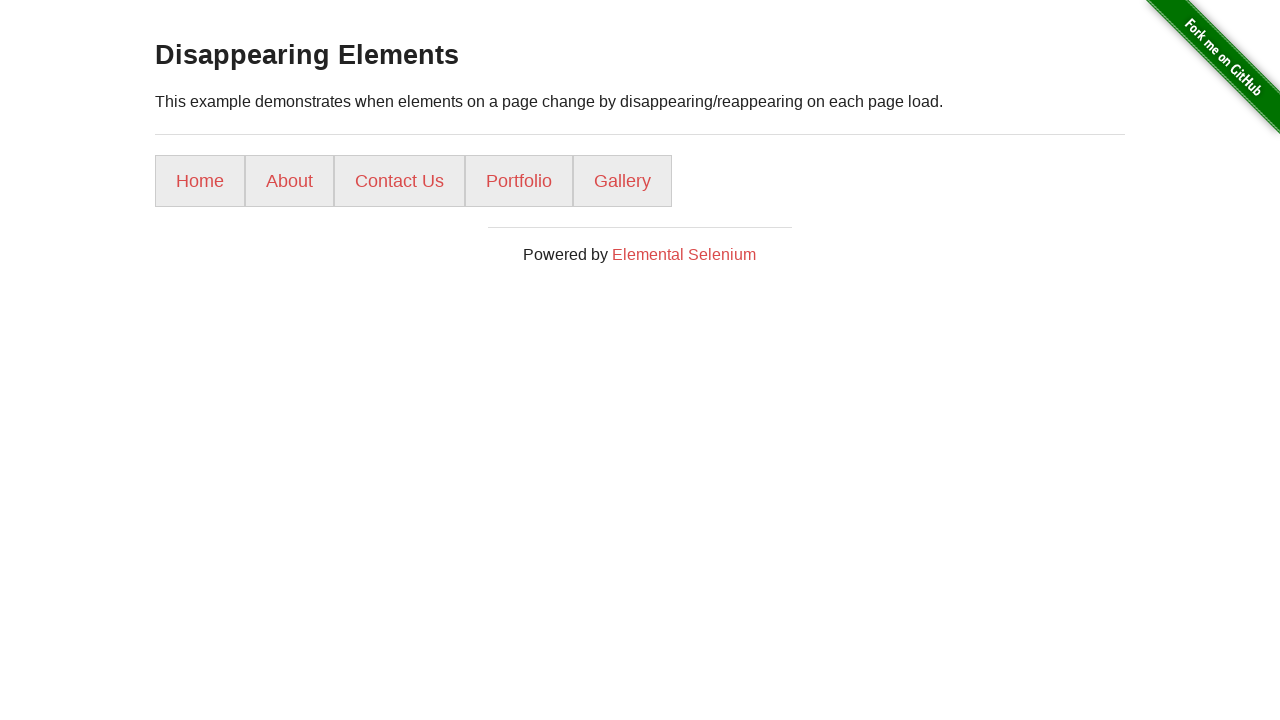

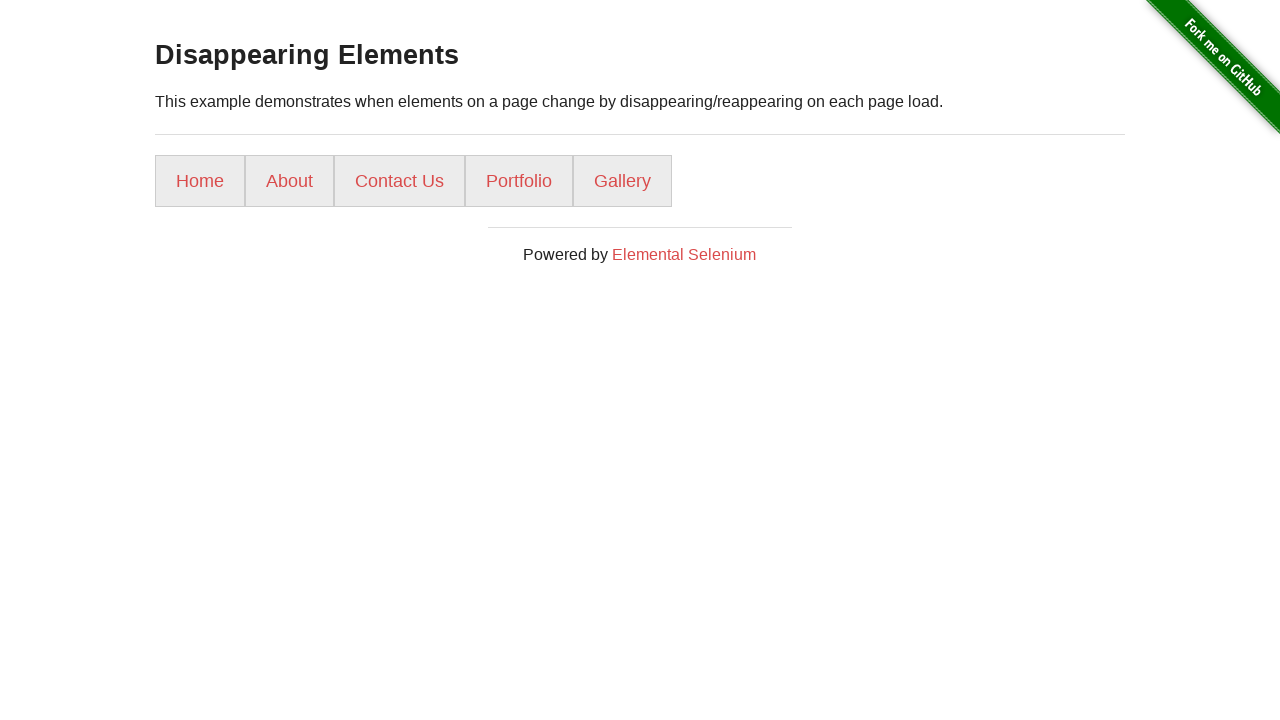